Navigates to the Lidl UK retail website homepage

Starting URL: https://www.lidl.co.uk/

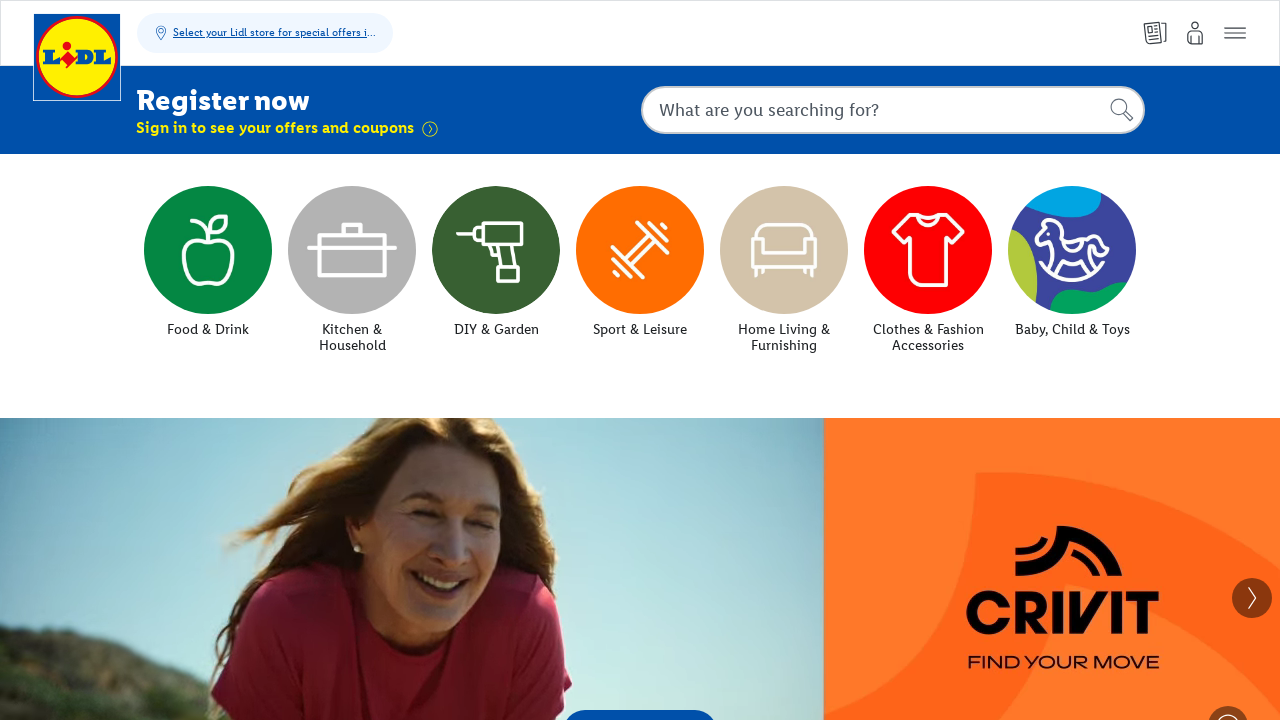

Navigated to Lidl UK homepage at https://www.lidl.co.uk/
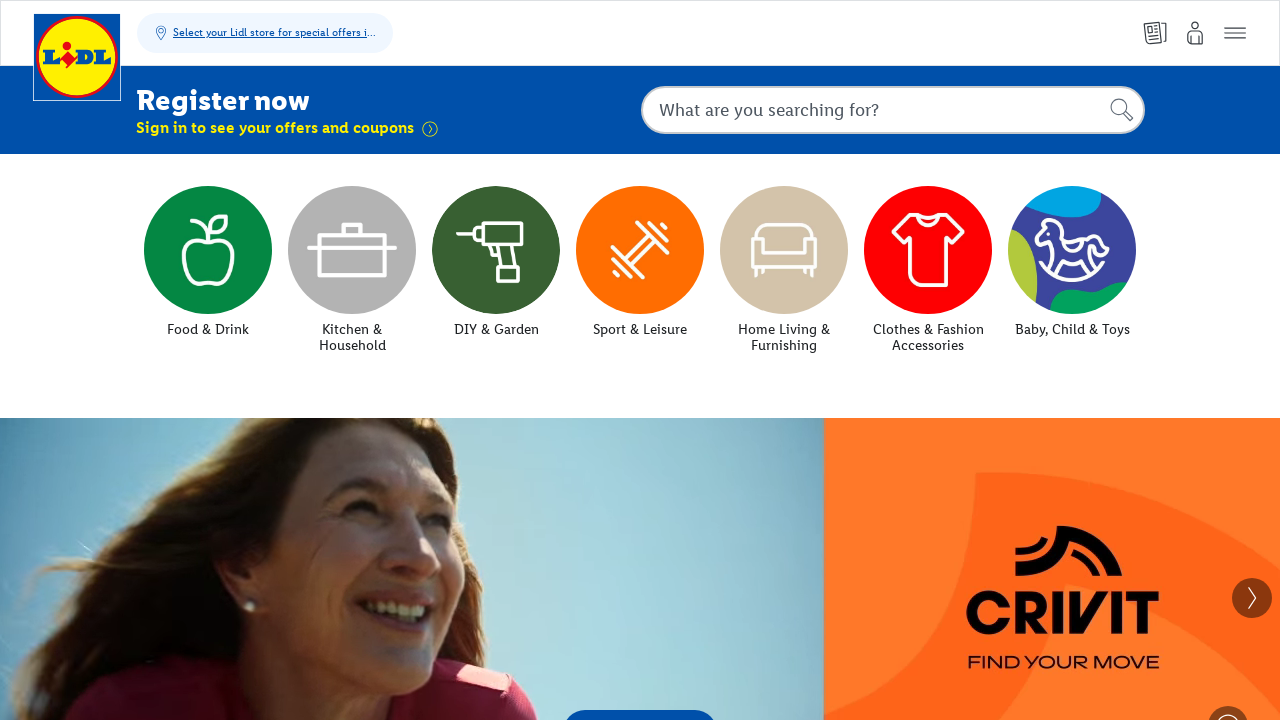

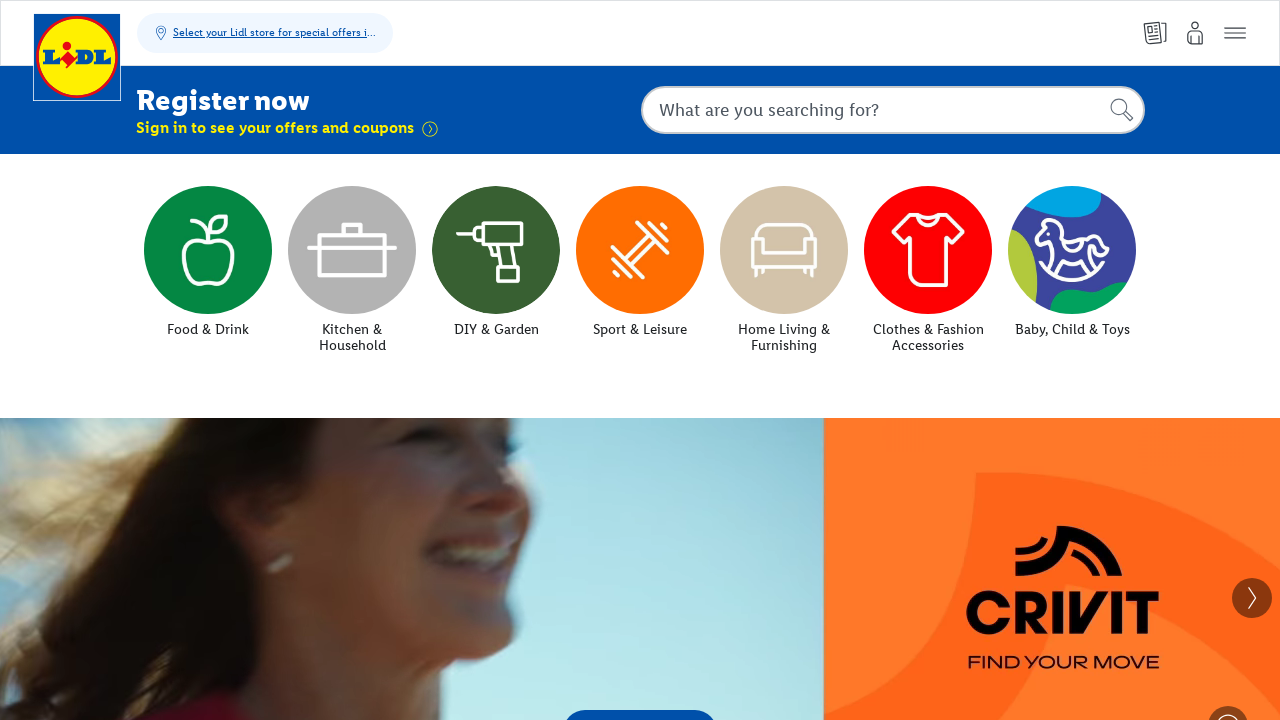